Navigates to Freshworks website and retrieves the text content of the main h1 heading element

Starting URL: https://www.freshworks.com/

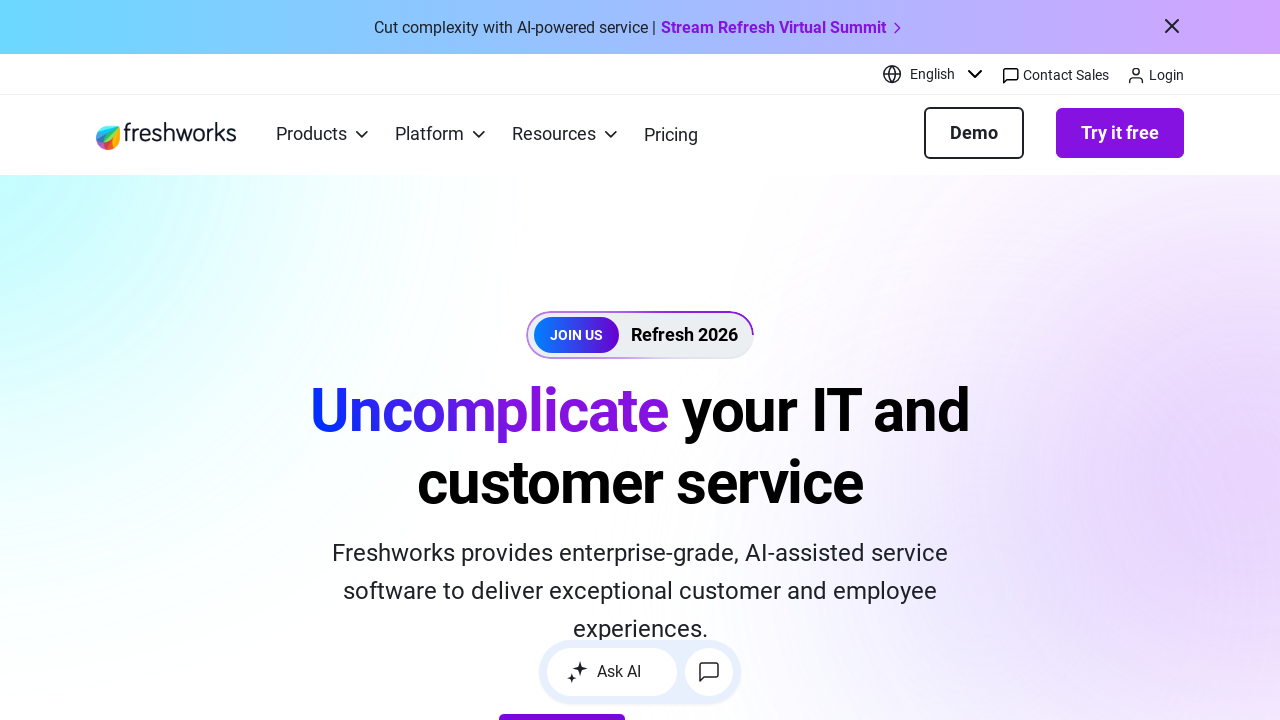

Navigated to Freshworks website
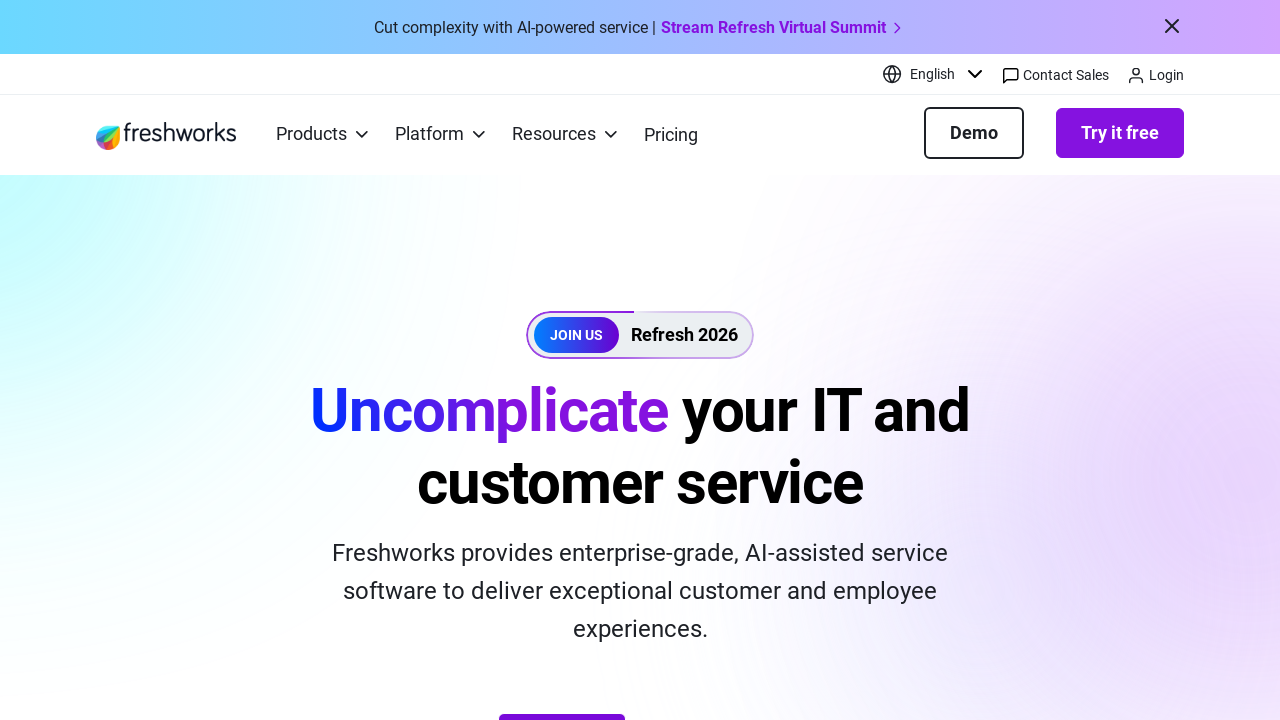

H1 element loaded and visible on page
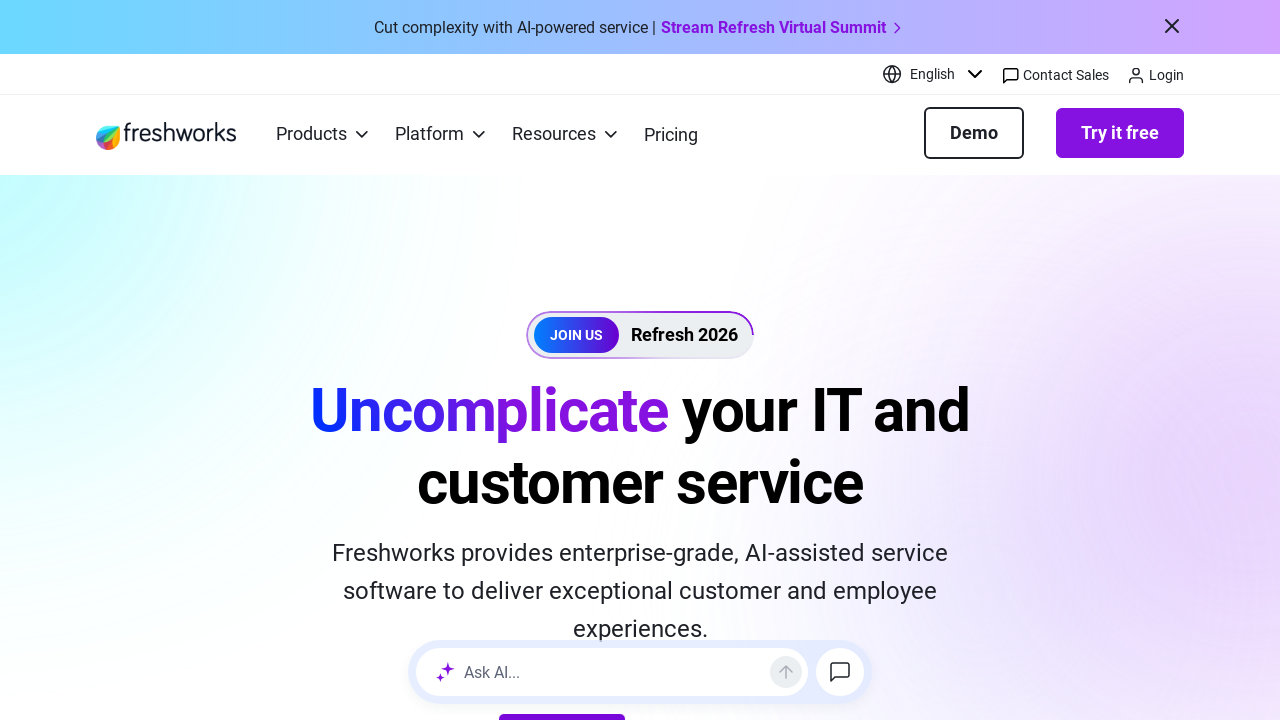

Located the first h1 element on the page
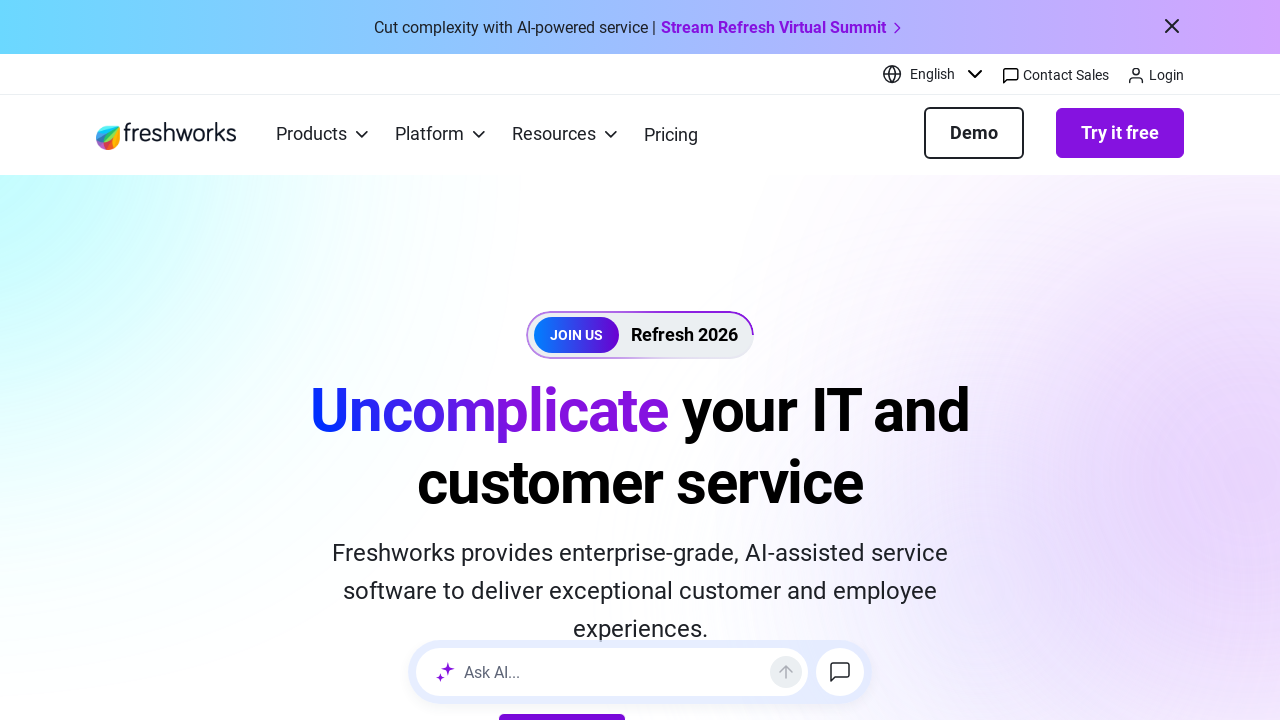

Retrieved h1 text content: 'Uncomplicate your IT and customer service'
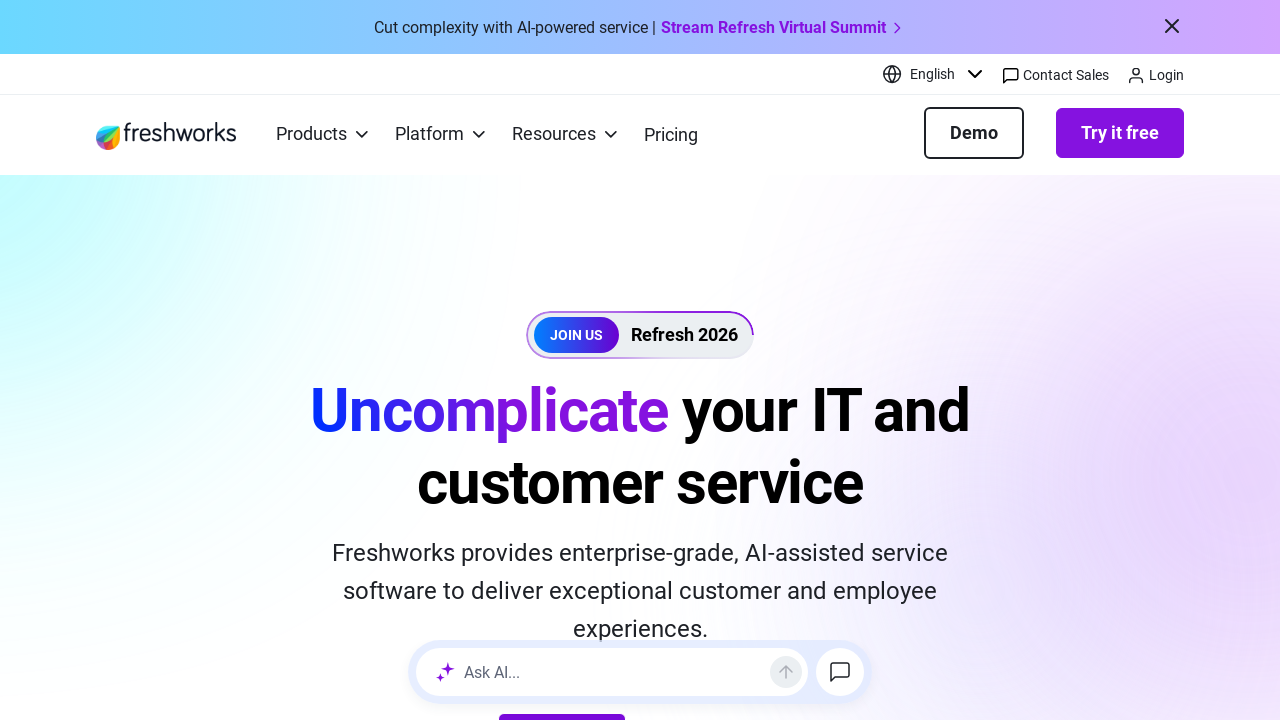

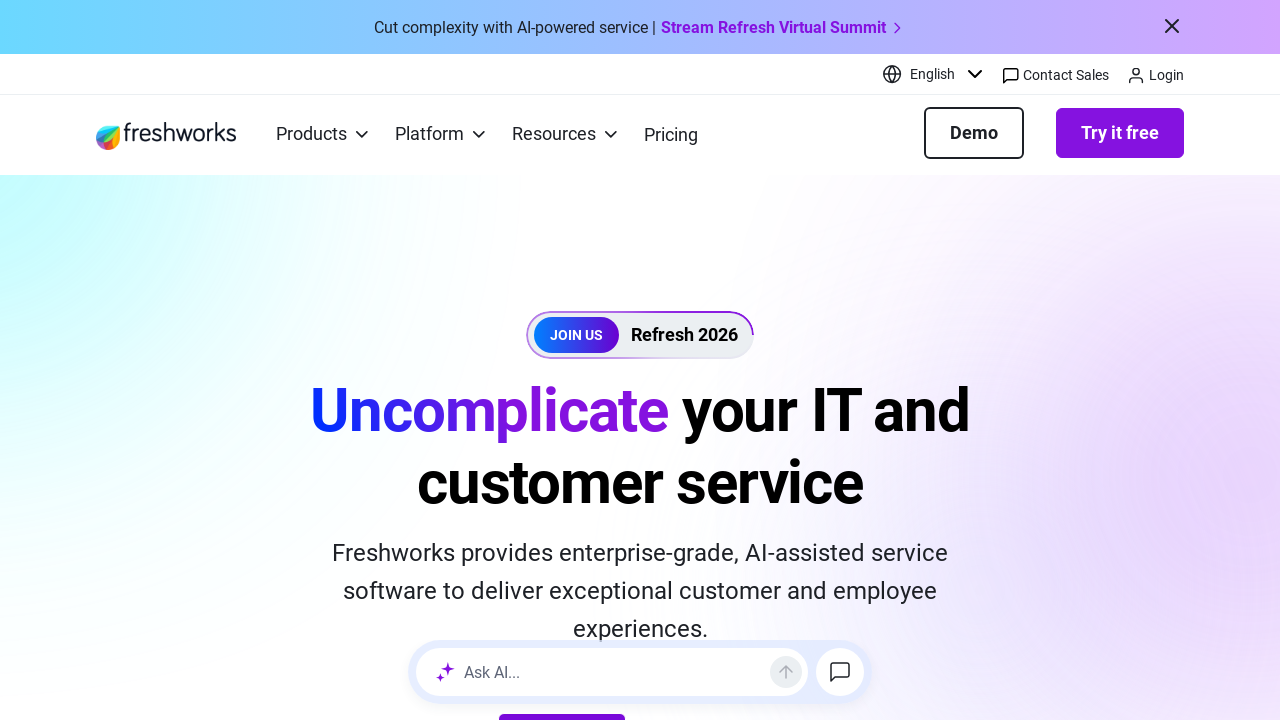